Loads the ExecuteAutomation homepage and waits for the main content to be visible, verifying the page loads successfully.

Starting URL: https://www.executeautomation.com

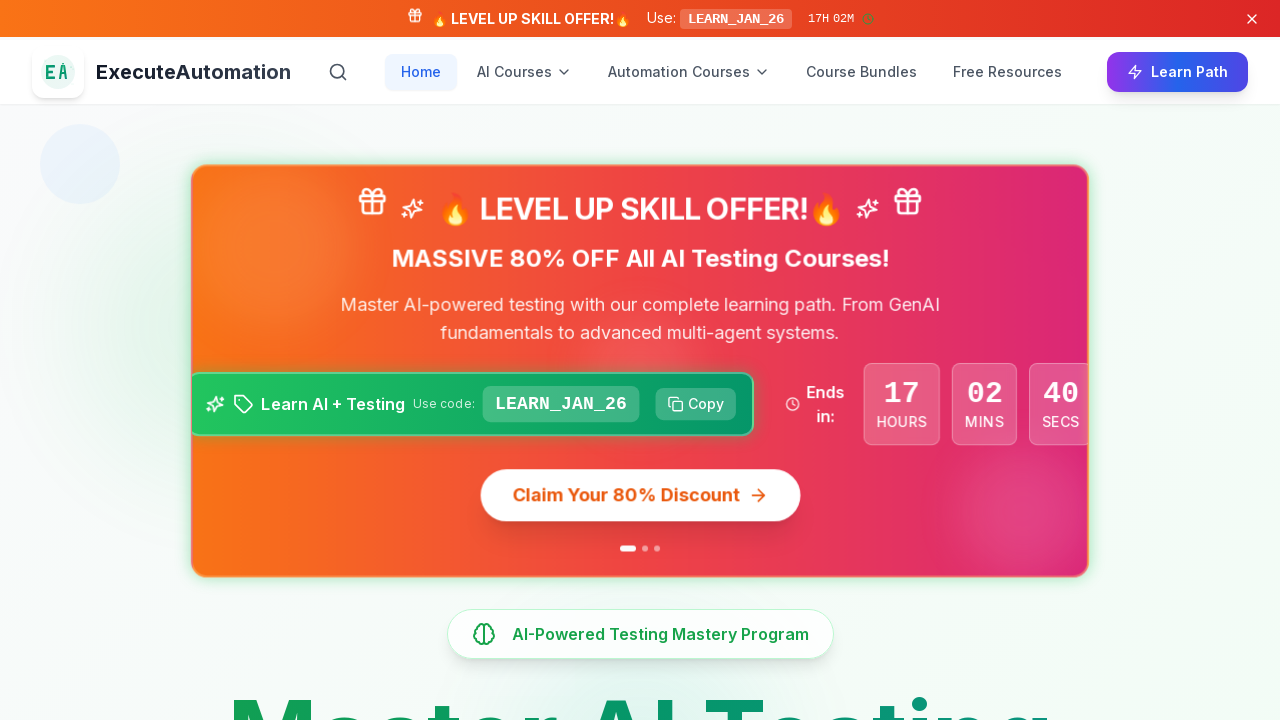

Navigated to ExecuteAutomation homepage
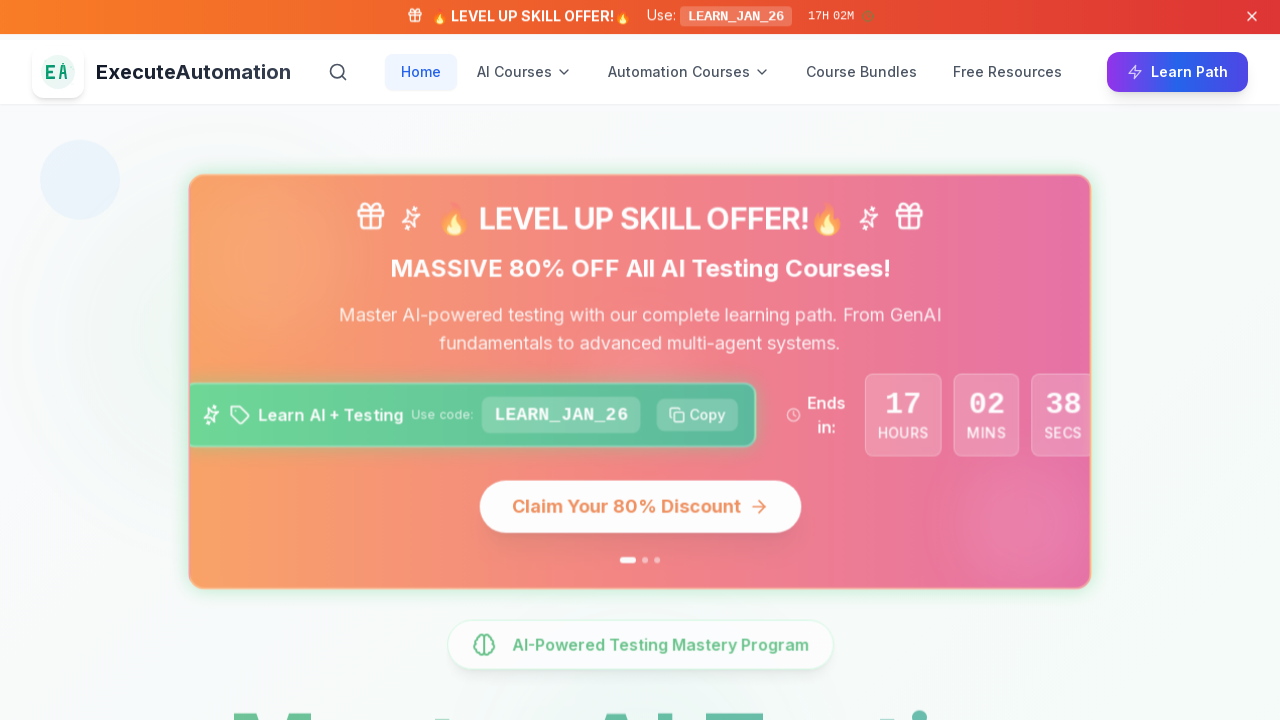

Waited for page to reach networkidle state - all network activity complete
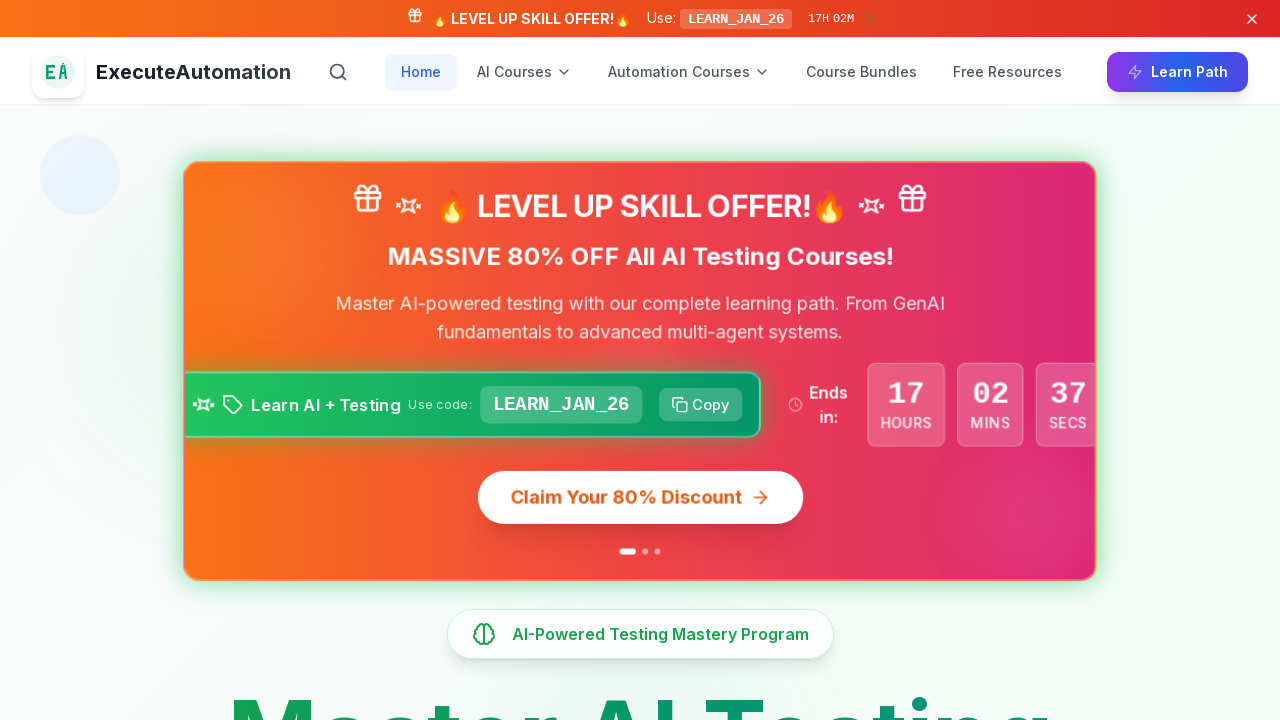

Main content area is visible on the page
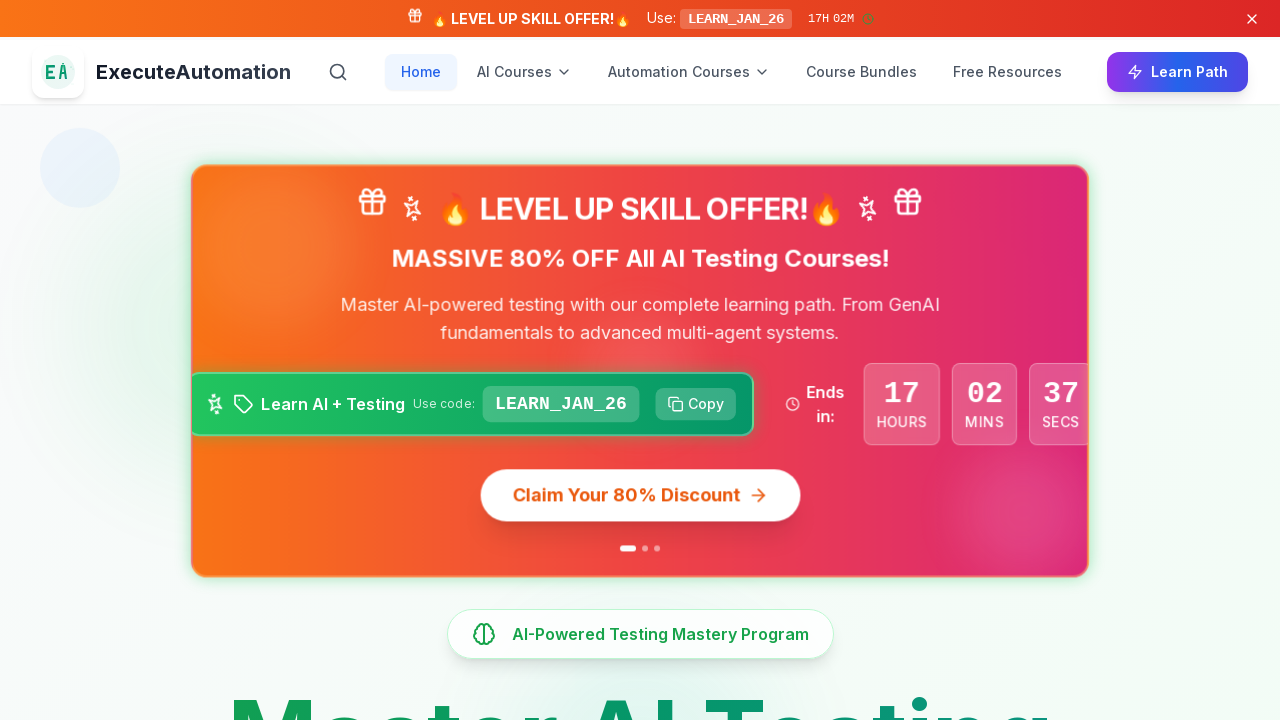

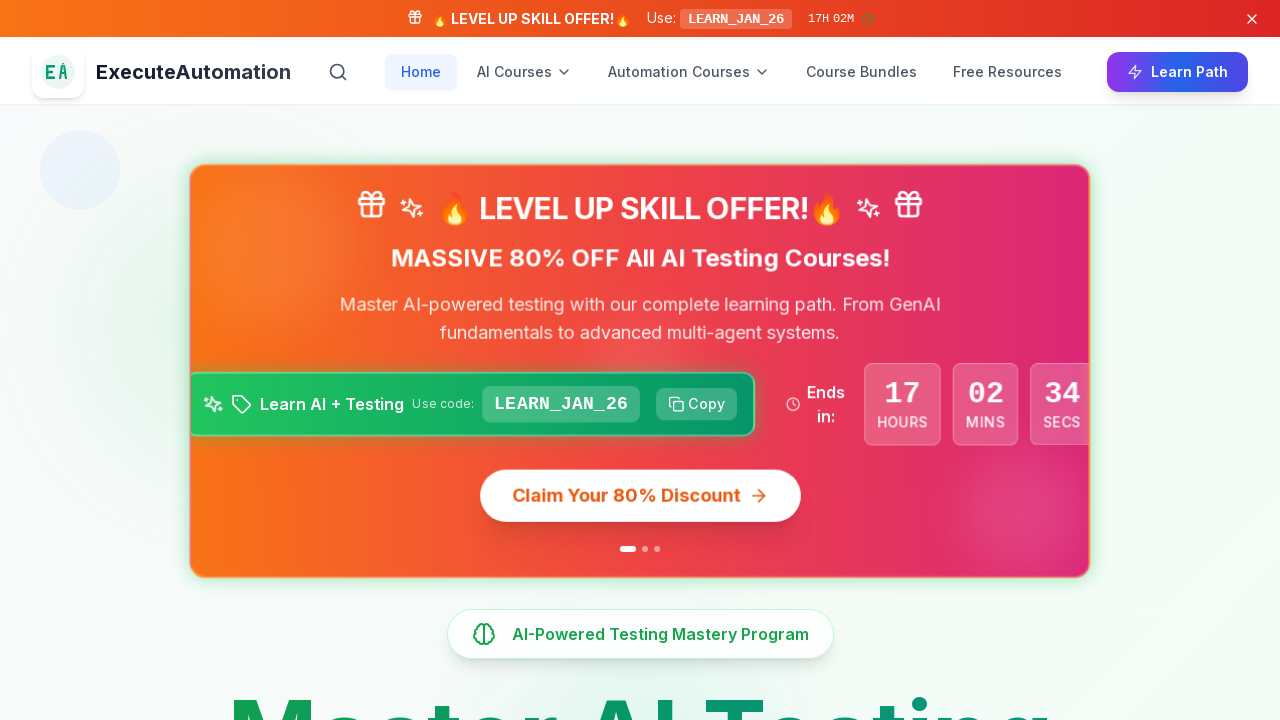